Tests file download functionality by clicking the download button on the DemoQA upload-download page

Starting URL: https://demoqa.com/upload-download

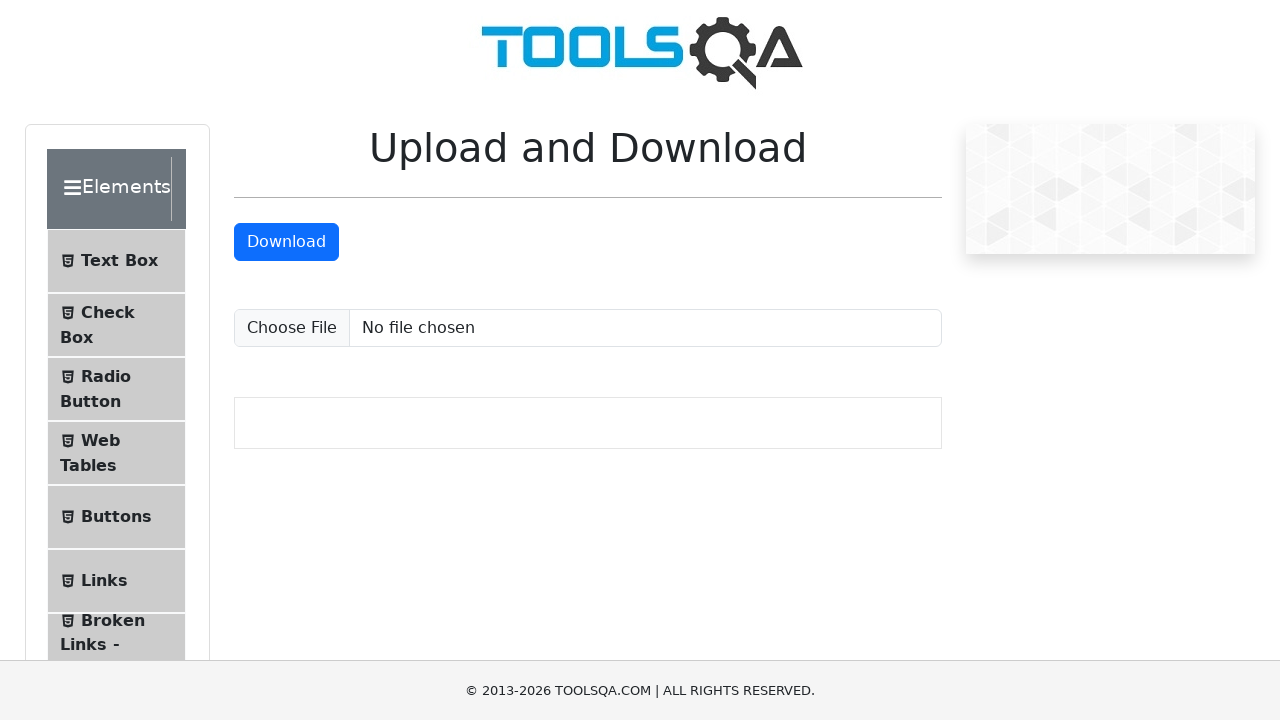

Clicked the download button to trigger file download at (286, 242) on a#downloadButton
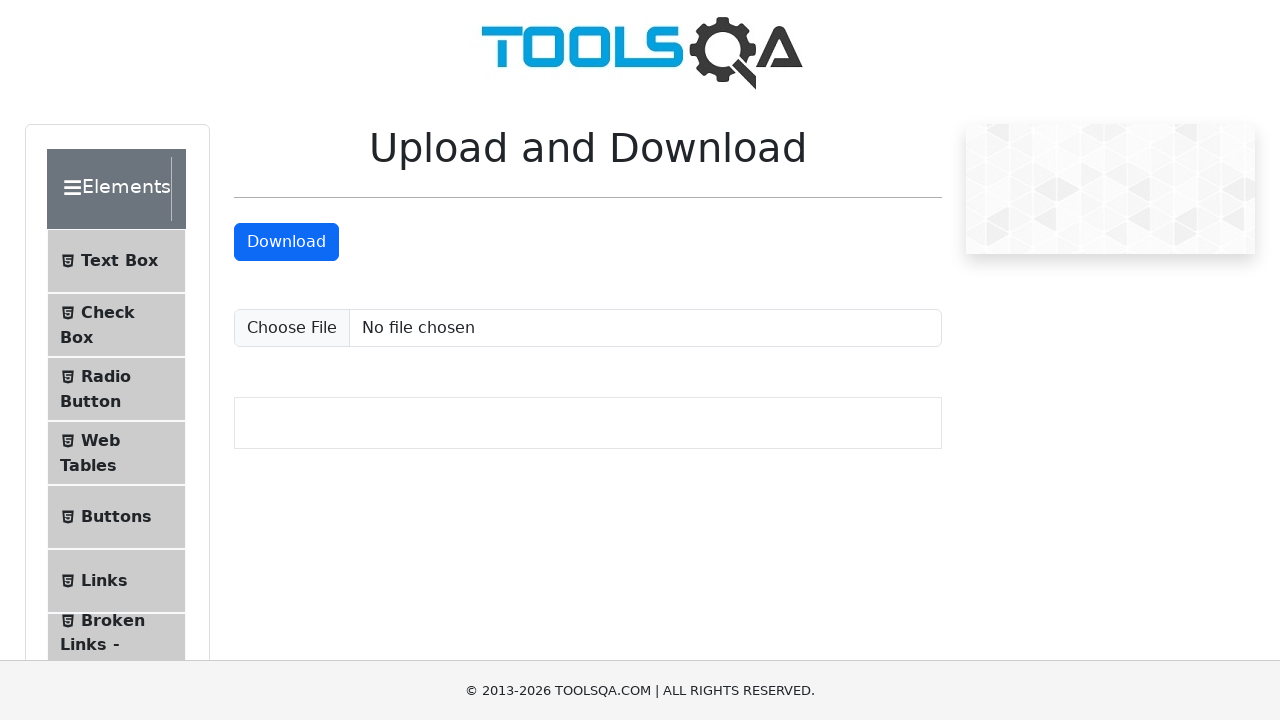

Waited 2 seconds for download to initiate
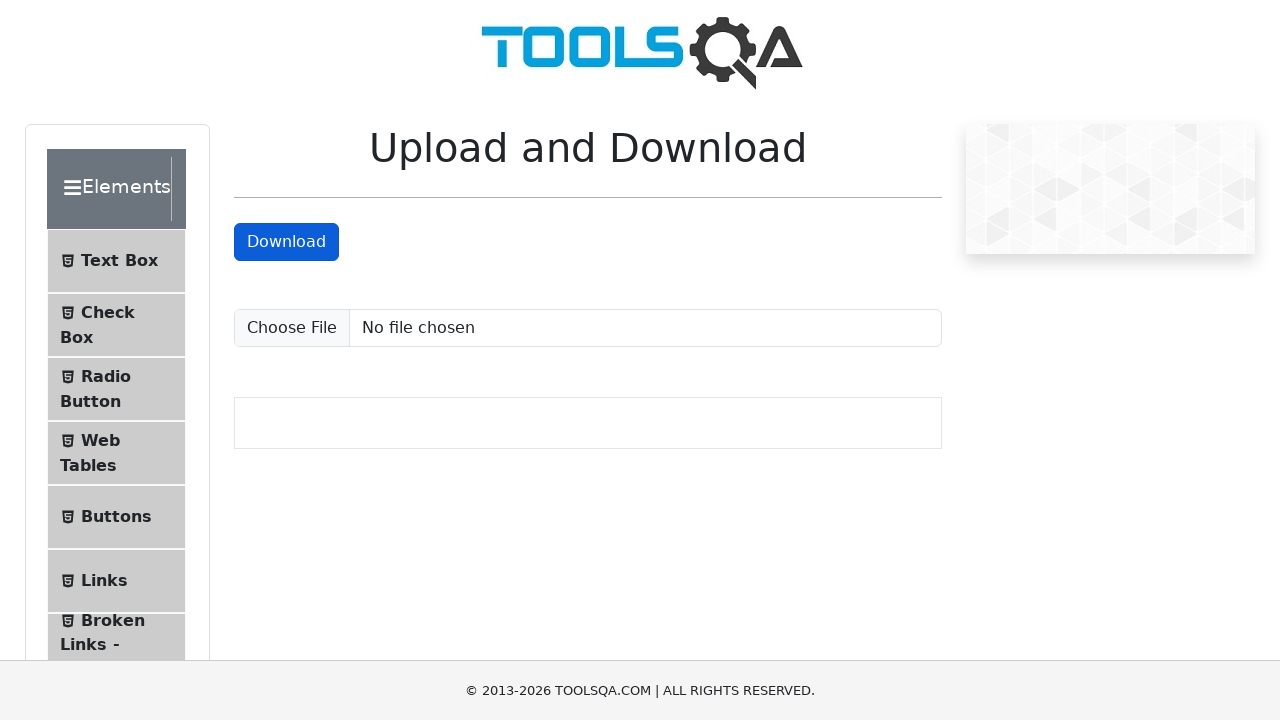

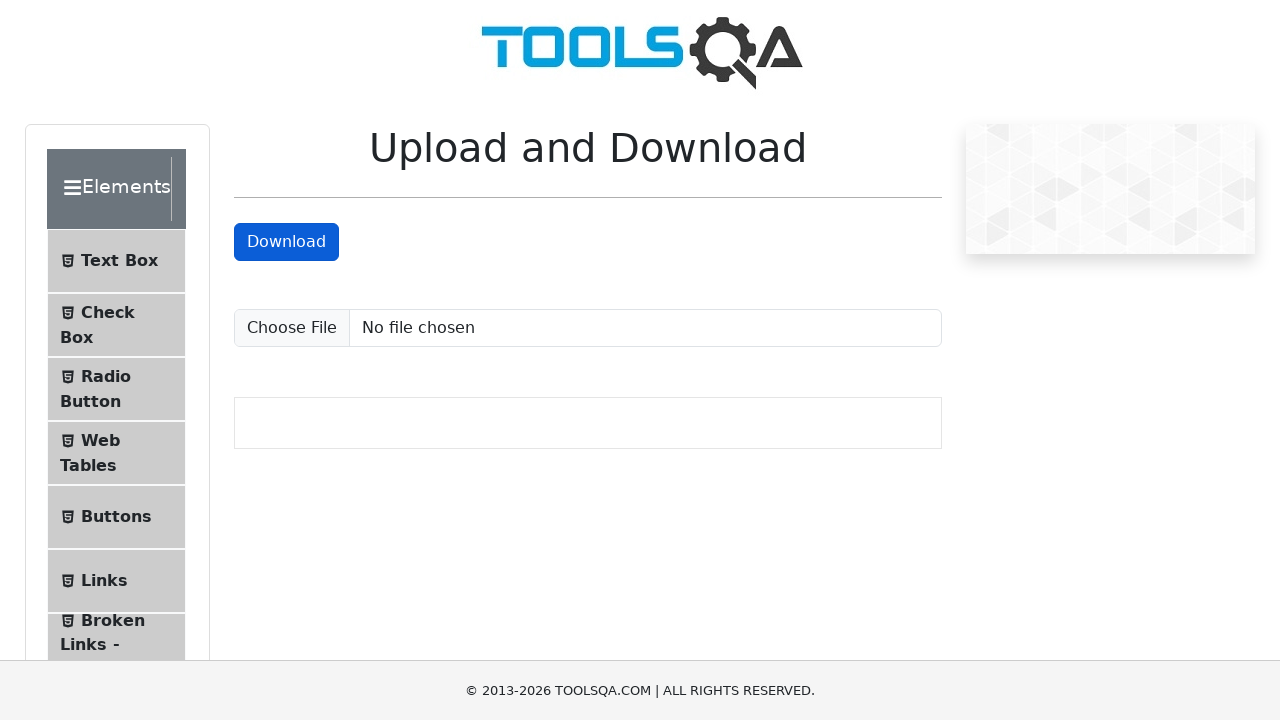